Tests the SpiceJet flight booking interface by interacting with the passengers dropdown to add adults, then selecting departure and destination cities from the location dropdowns.

Starting URL: https://www.spicejet.com/

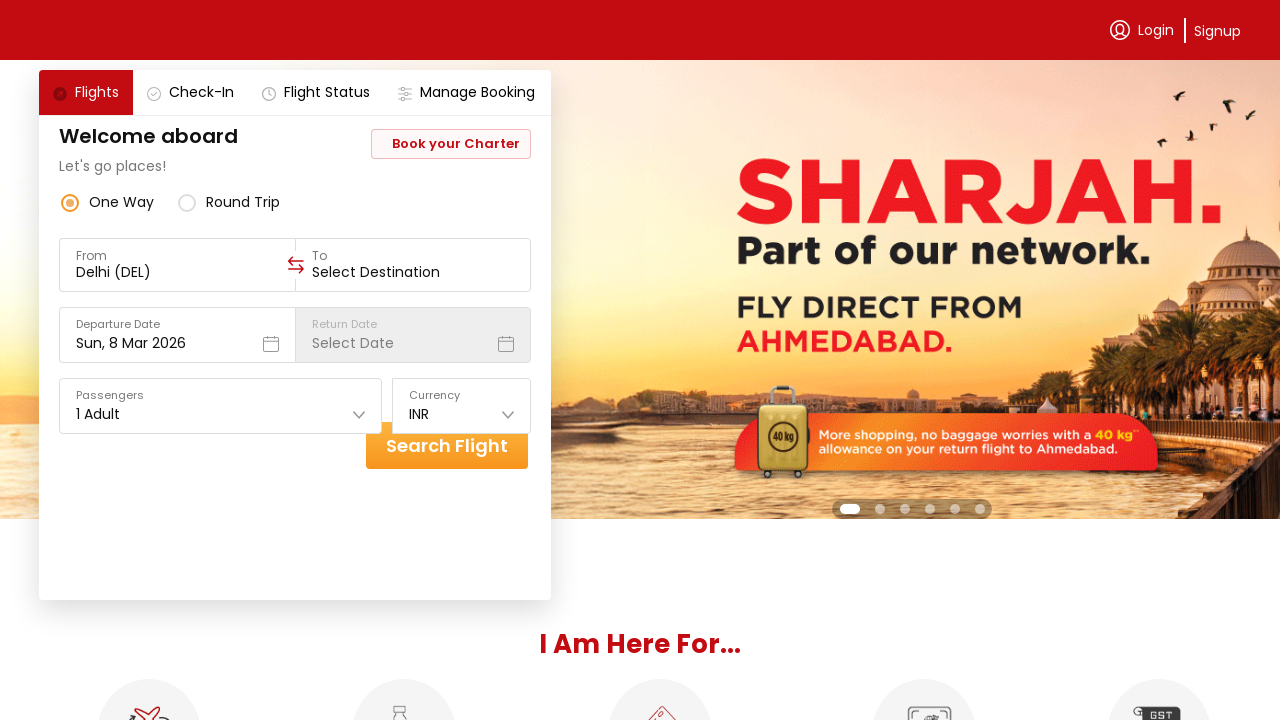

Clicked on passengers dropdown at (221, 406) on div[data-testid='home-page-travellers']
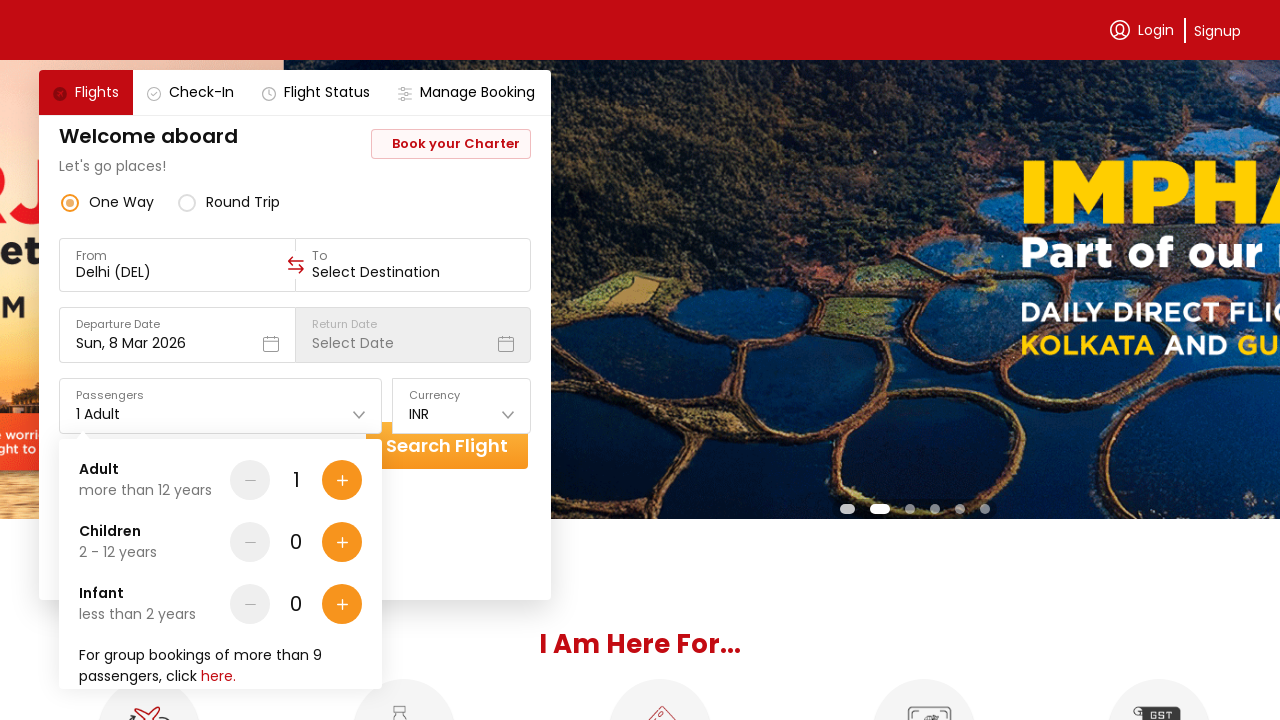

Waited for passengers dropdown to appear
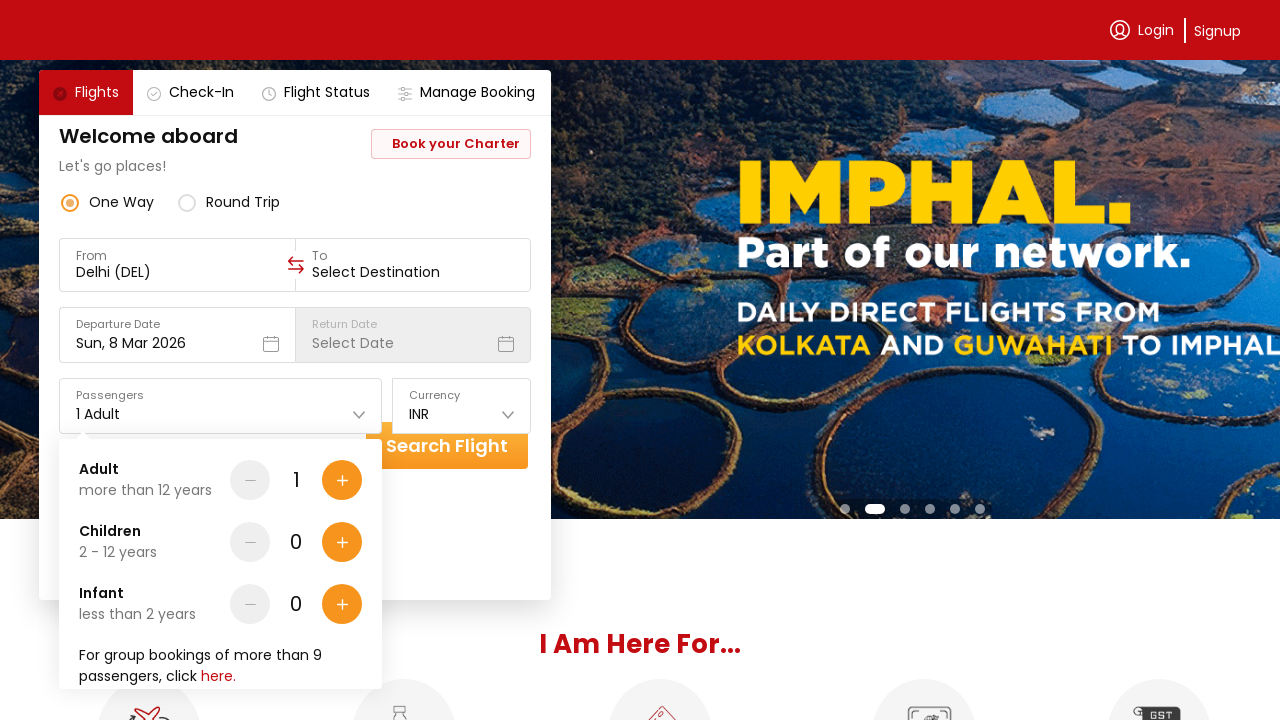

Clicked adult plus button for the first time at (342, 480) on (//div[@data-testid='Adult-testID-plus-one-cta'])[1]
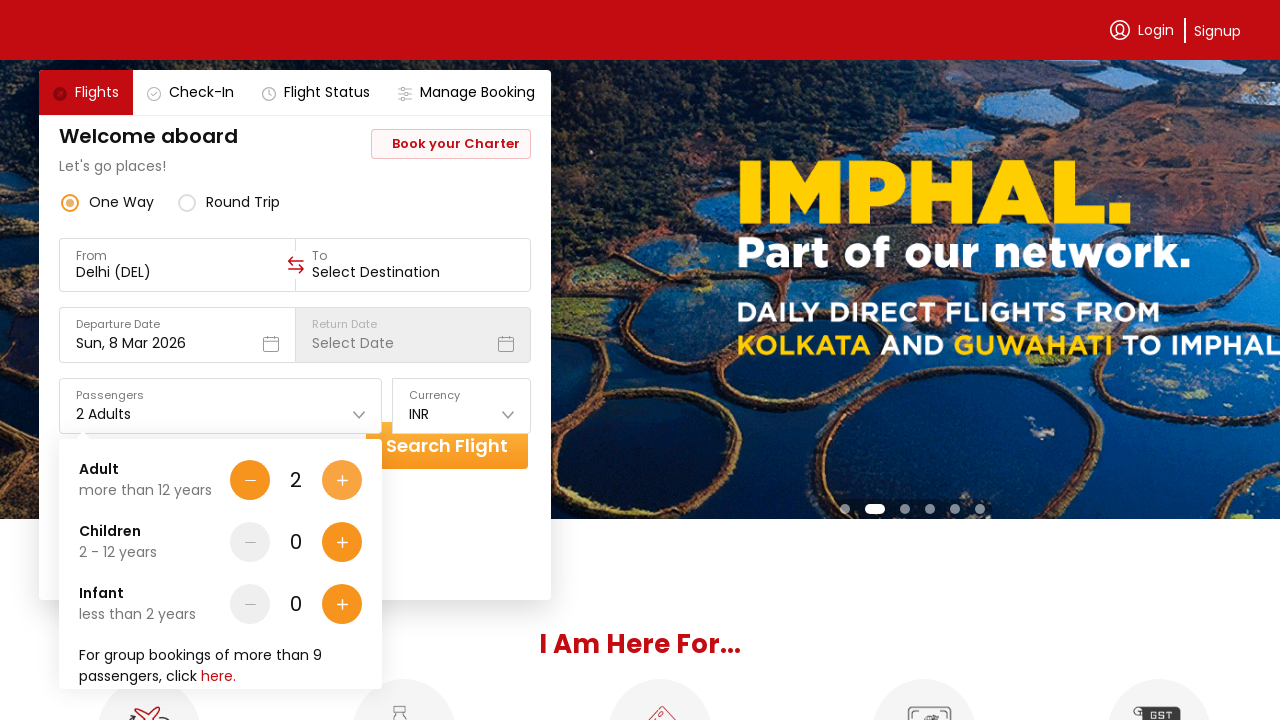

Clicked adult plus button (iteration 1 of 3) at (342, 480) on (//div[@data-testid='Adult-testID-plus-one-cta'])[1]
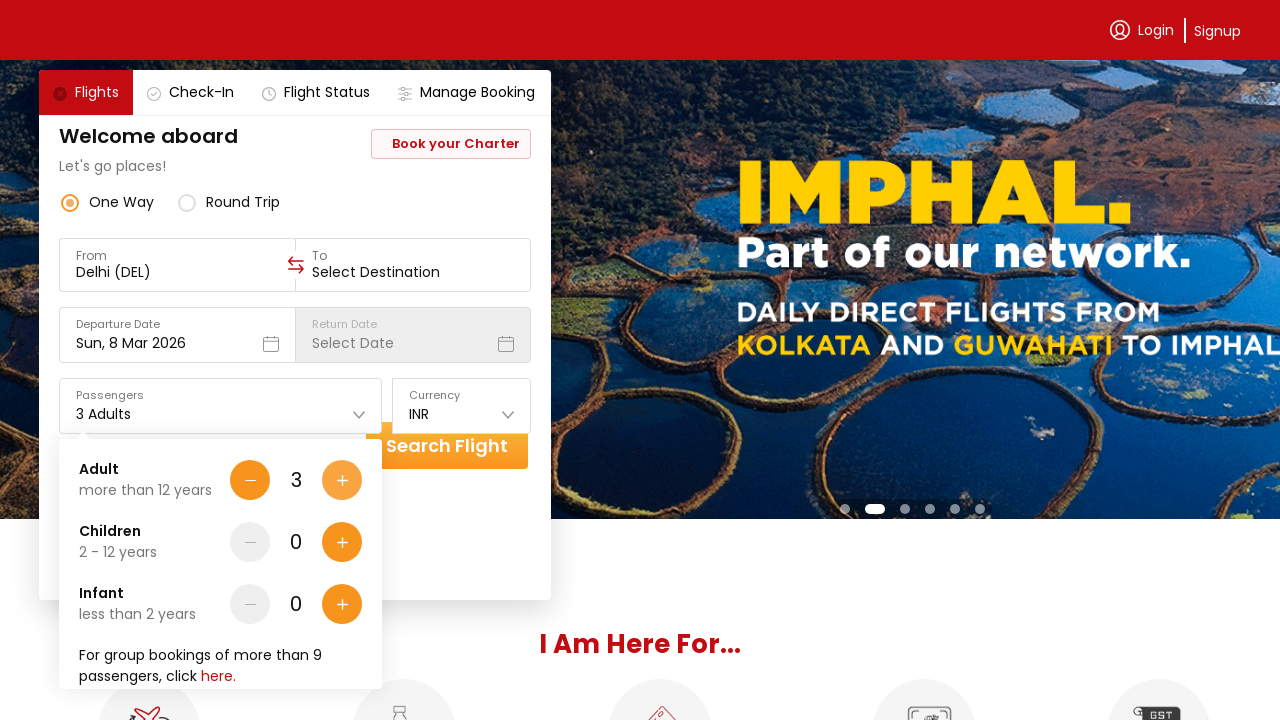

Clicked adult plus button (iteration 2 of 3) at (342, 480) on (//div[@data-testid='Adult-testID-plus-one-cta'])[1]
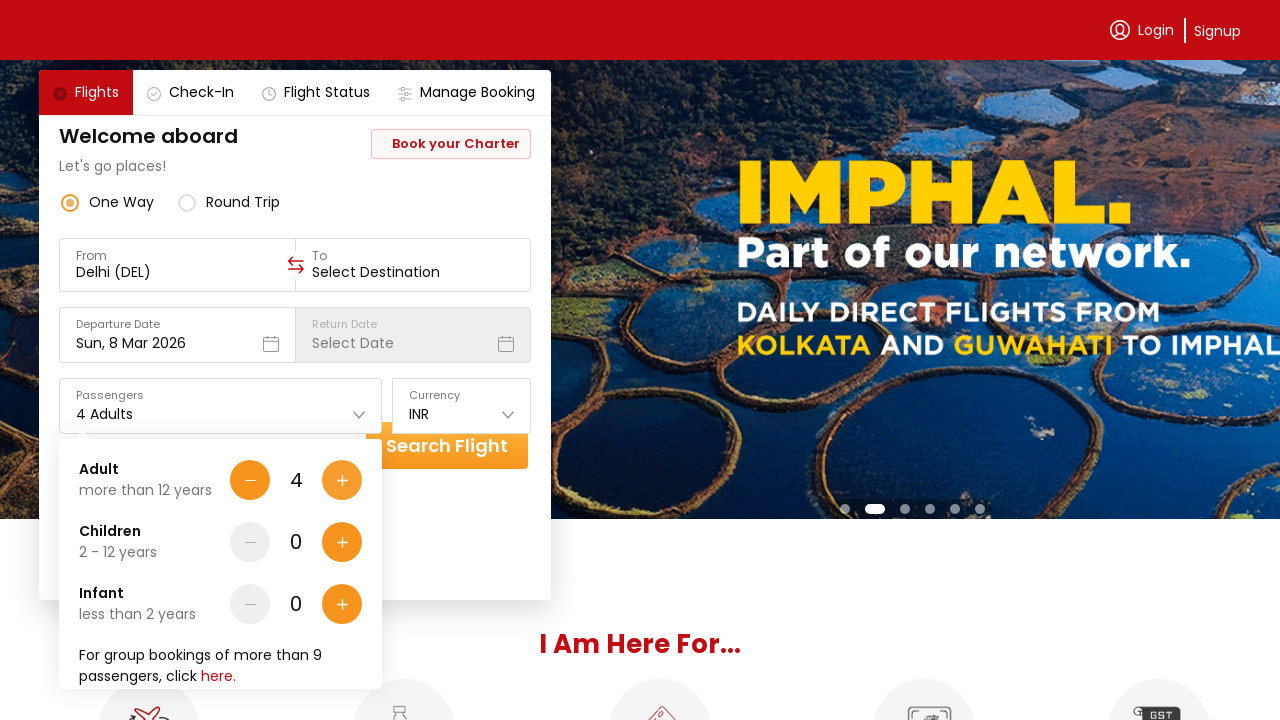

Clicked adult plus button (iteration 3 of 3) at (342, 480) on (//div[@data-testid='Adult-testID-plus-one-cta'])[1]
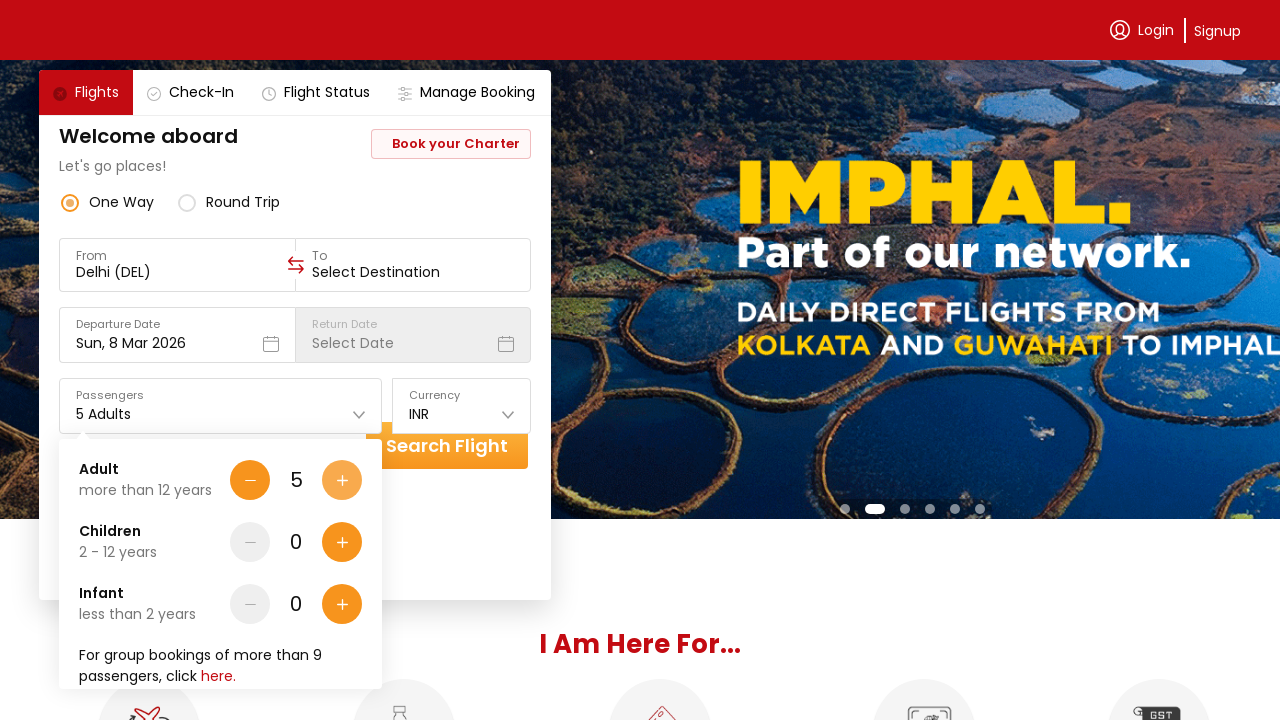

Waited for dropdown state to stabilize after adding adults
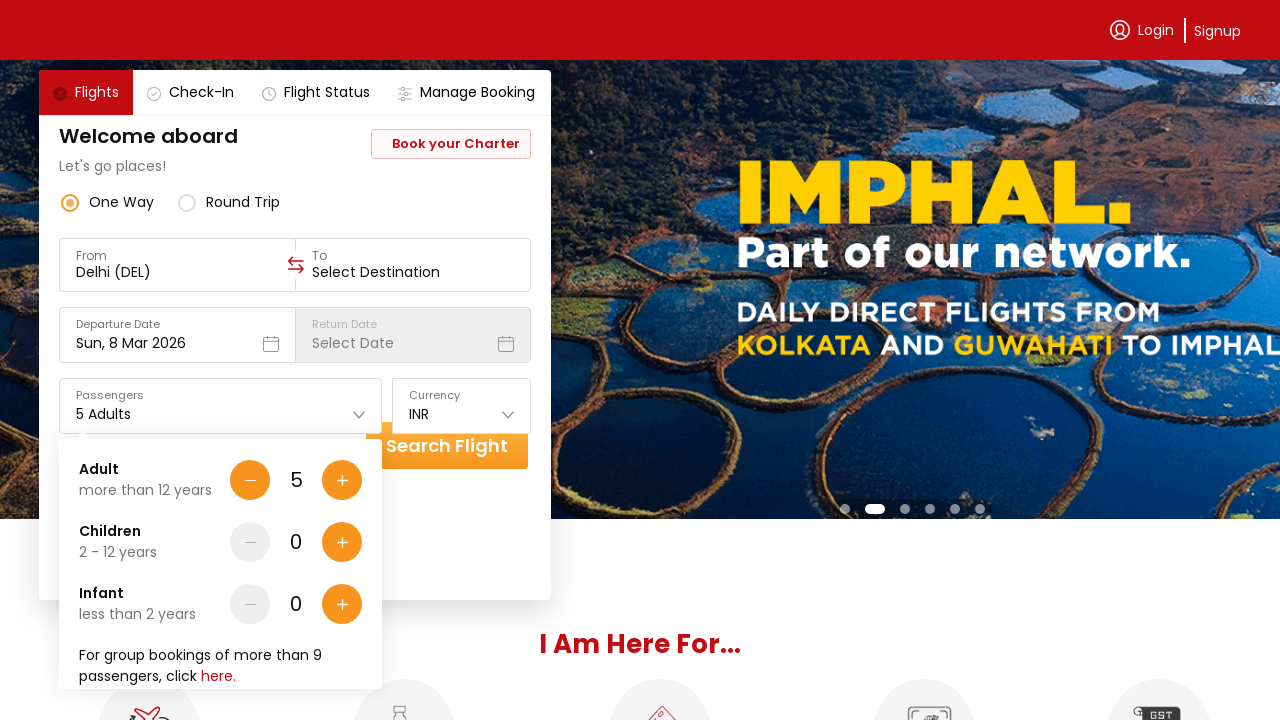

Clicked done button to close passengers dropdown at (317, 648) on (//div[@class='css-1dbjc4n r-1awozwy r-19m6qjp r-z2wwpe r-1loqt21 r-18u37iz r-17
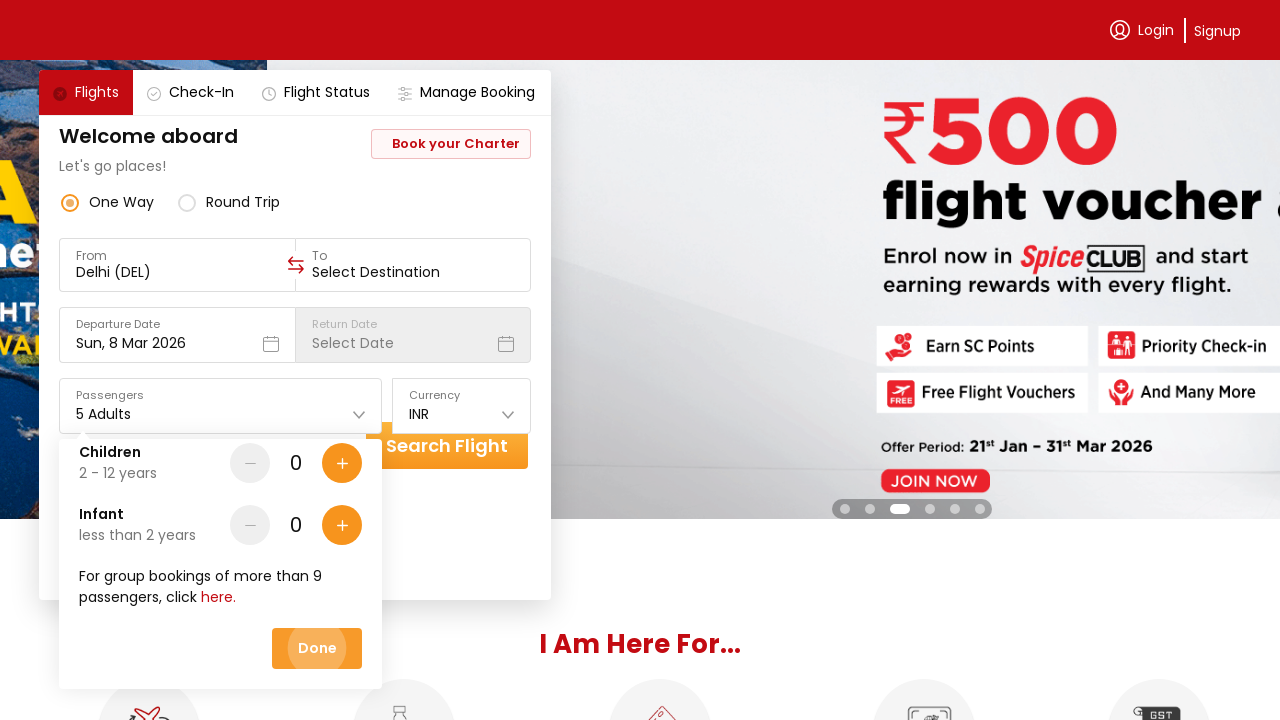

Clicked on departure city dropdown at (177, 265) on .css-1dbjc4n.r-14lw9ot.r-11u4nky.r-z2wwpe.r-1phboty.r-rs99b7.r-1loqt21.r-13awgt0
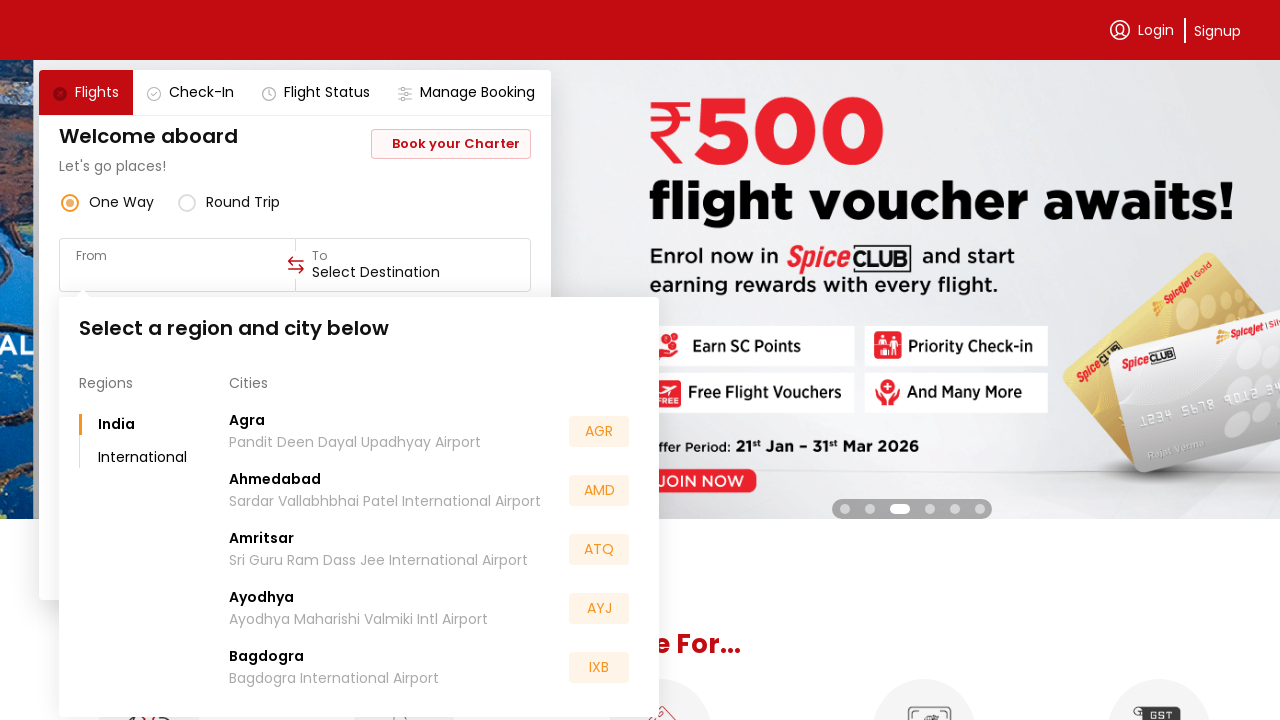

Selected Ahmedabad as departure city (3rd option) at (262, 538) on (//div[@class='css-1dbjc4n r-18u37iz']/div[@class='css-76zvg2 r-cqee49 r-ubezar 
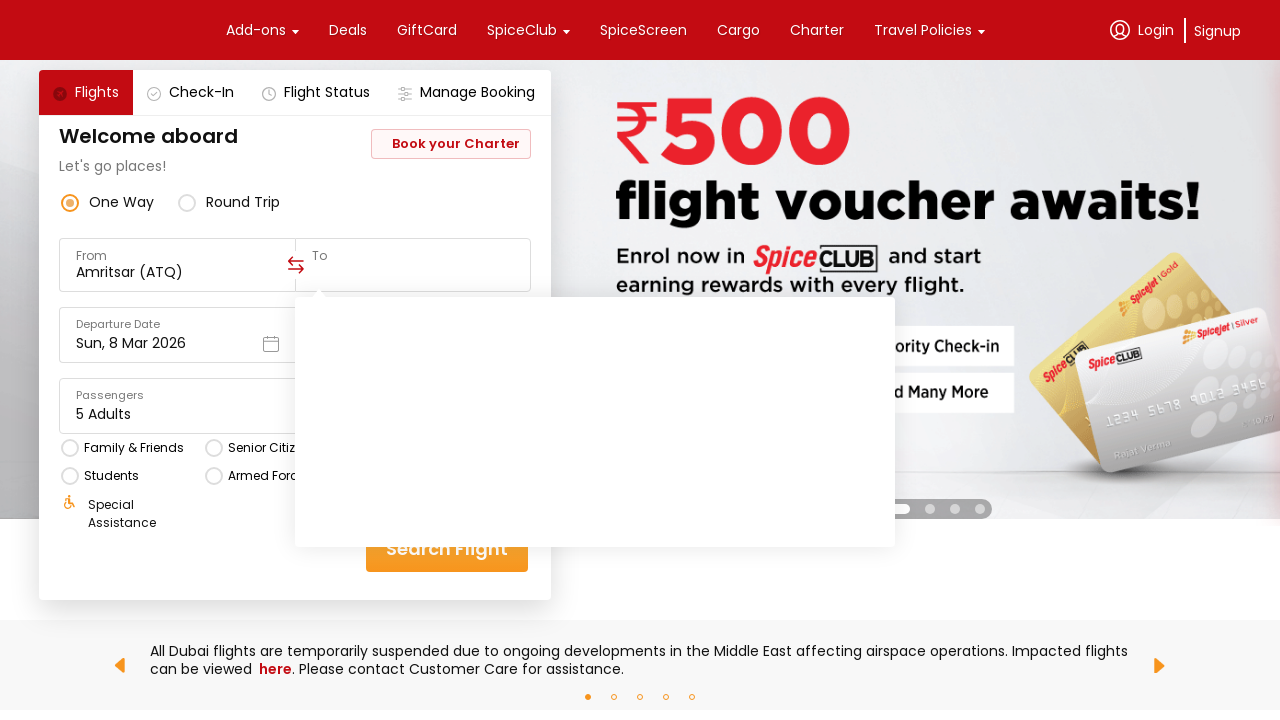

Waited for destination city dropdown to load
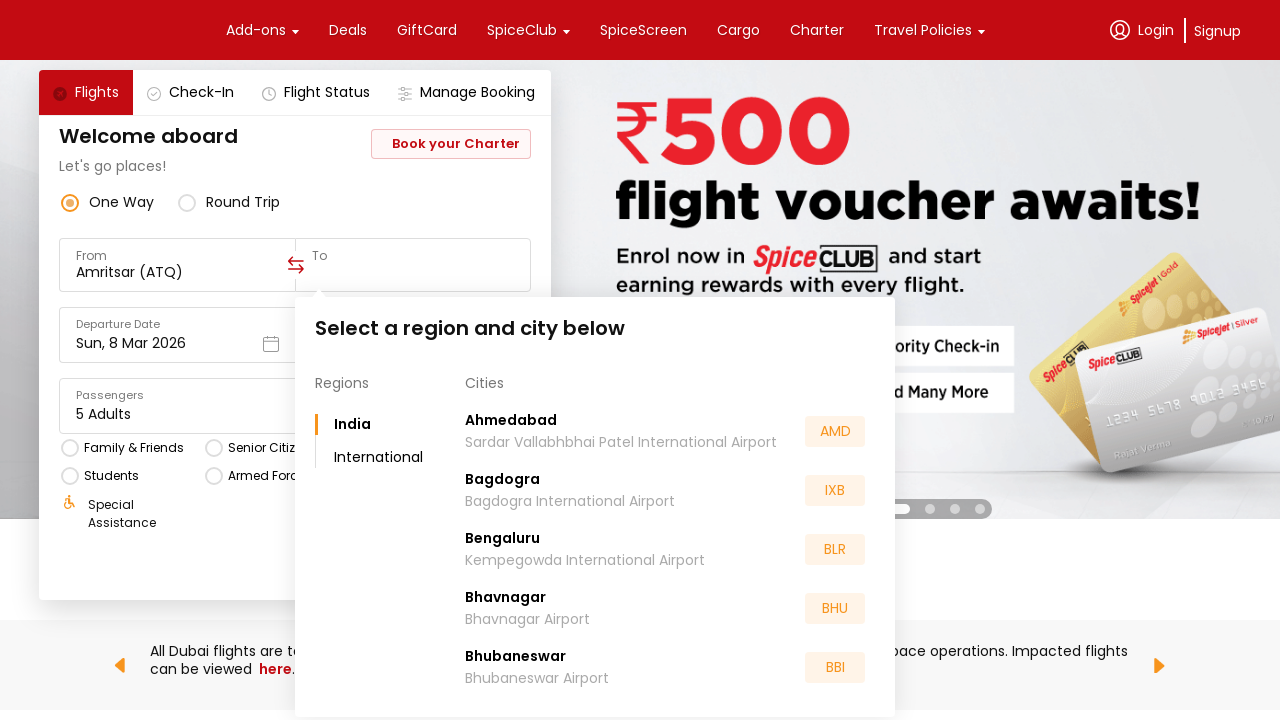

Selected Kanpur as destination city (37th option) at (494, 552) on (//div[@class='css-1dbjc4n r-18u37iz']/div[@class='css-76zvg2 r-cqee49 r-ubezar 
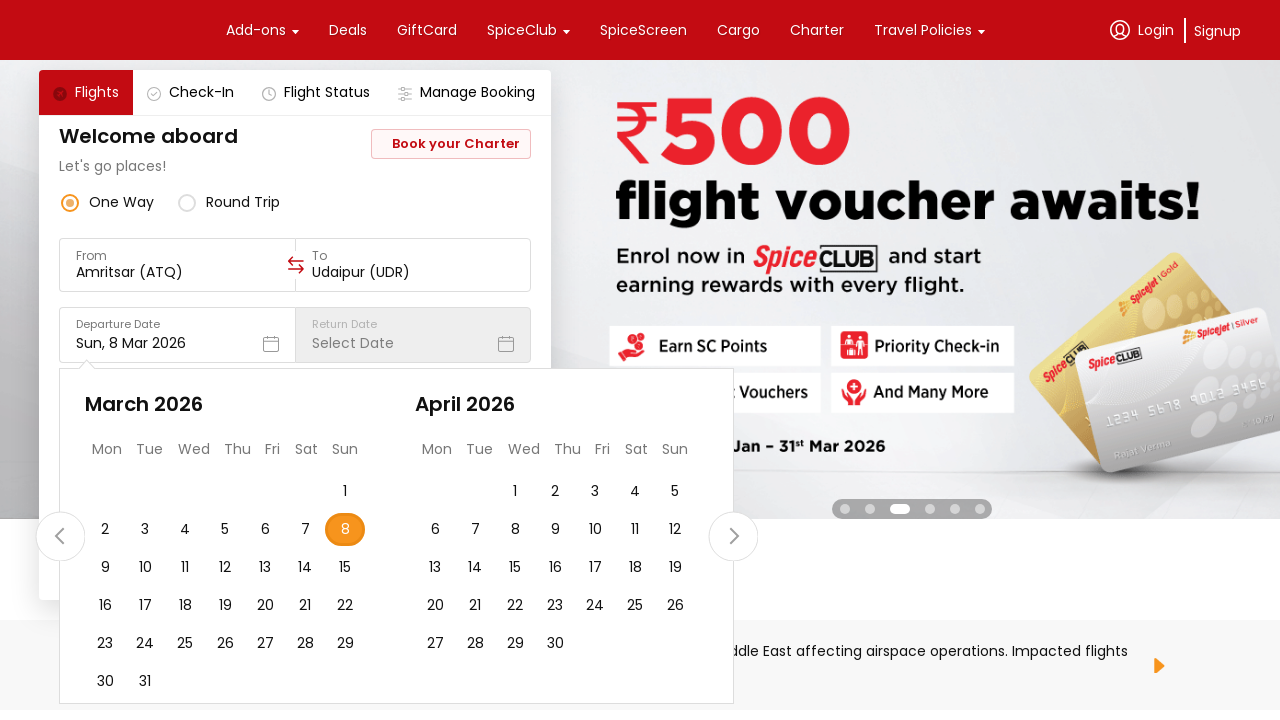

Waited for flight booking interface to fully load after destination selection
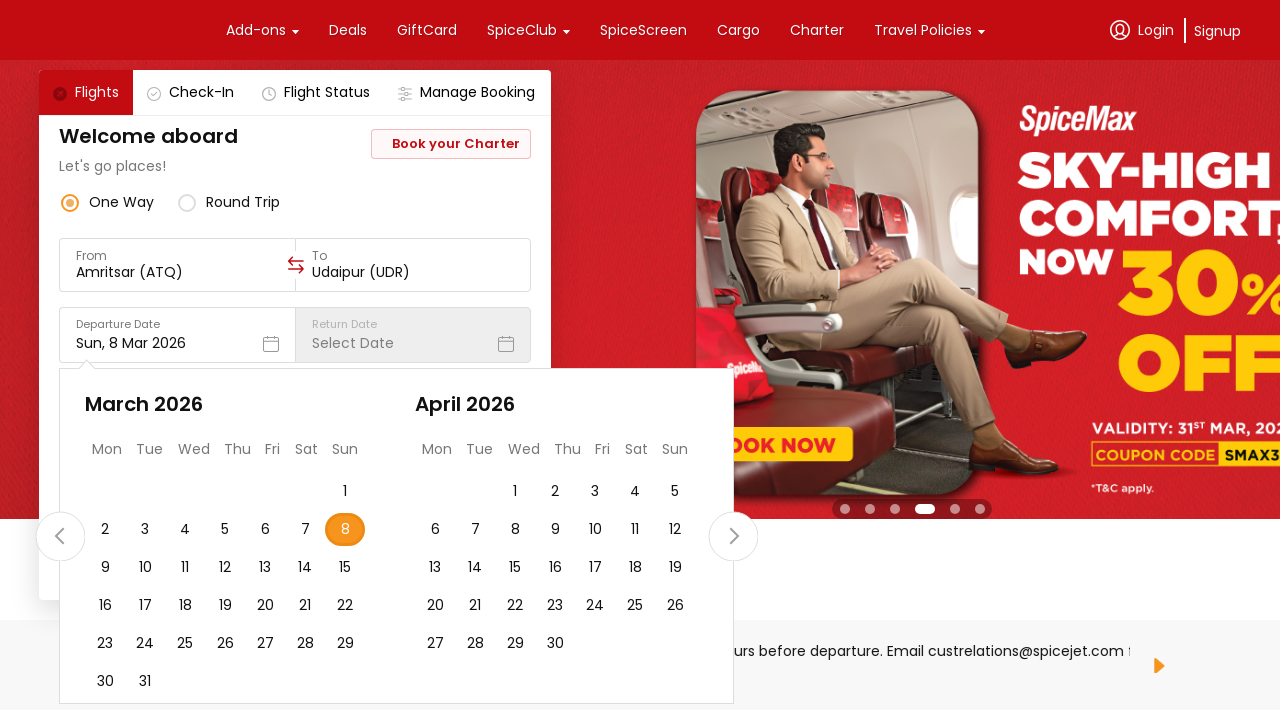

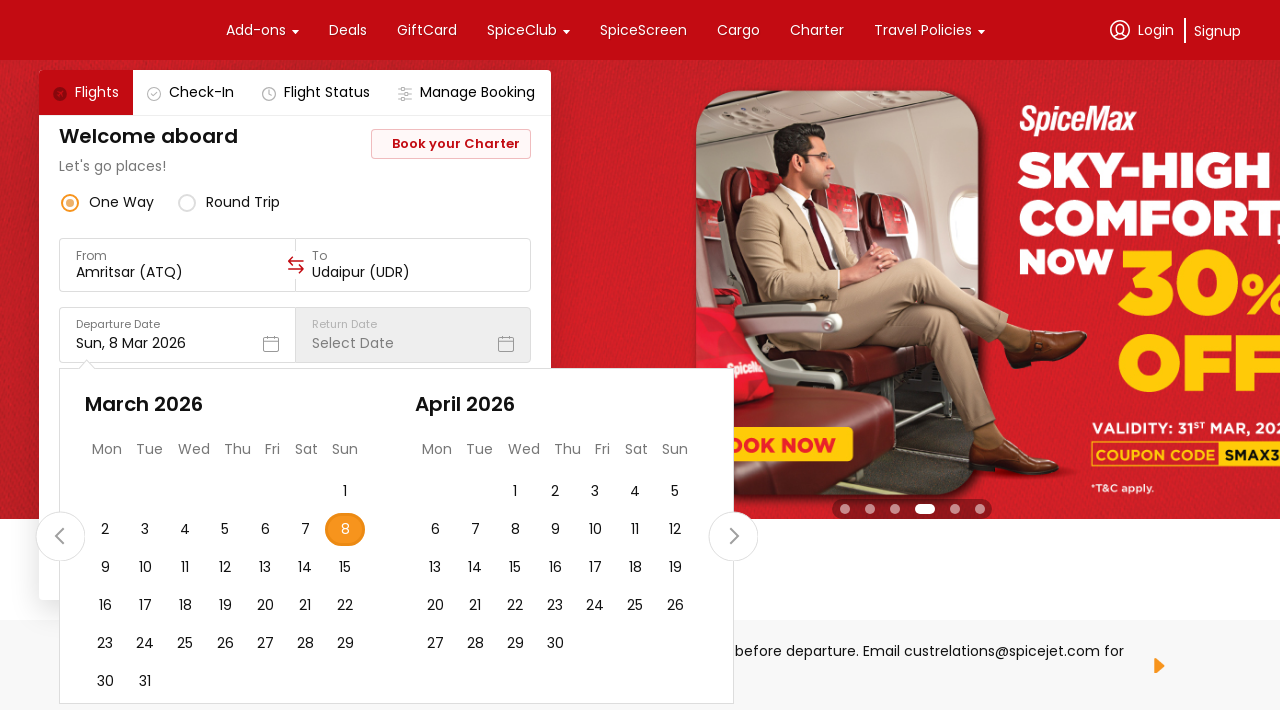